Tests browser alert handling by clicking a button that triggers an alert dialog and then accepting the alert

Starting URL: https://formy-project.herokuapp.com/switch-window

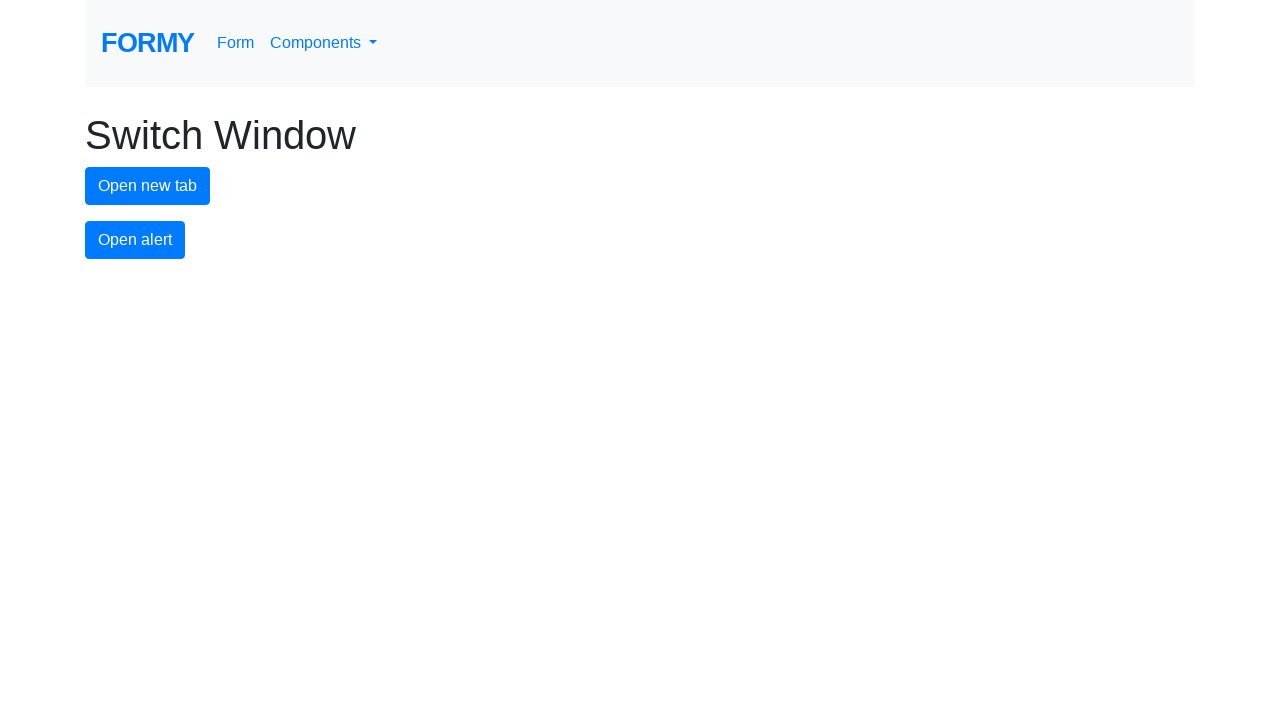

Set up dialog handler to accept alerts
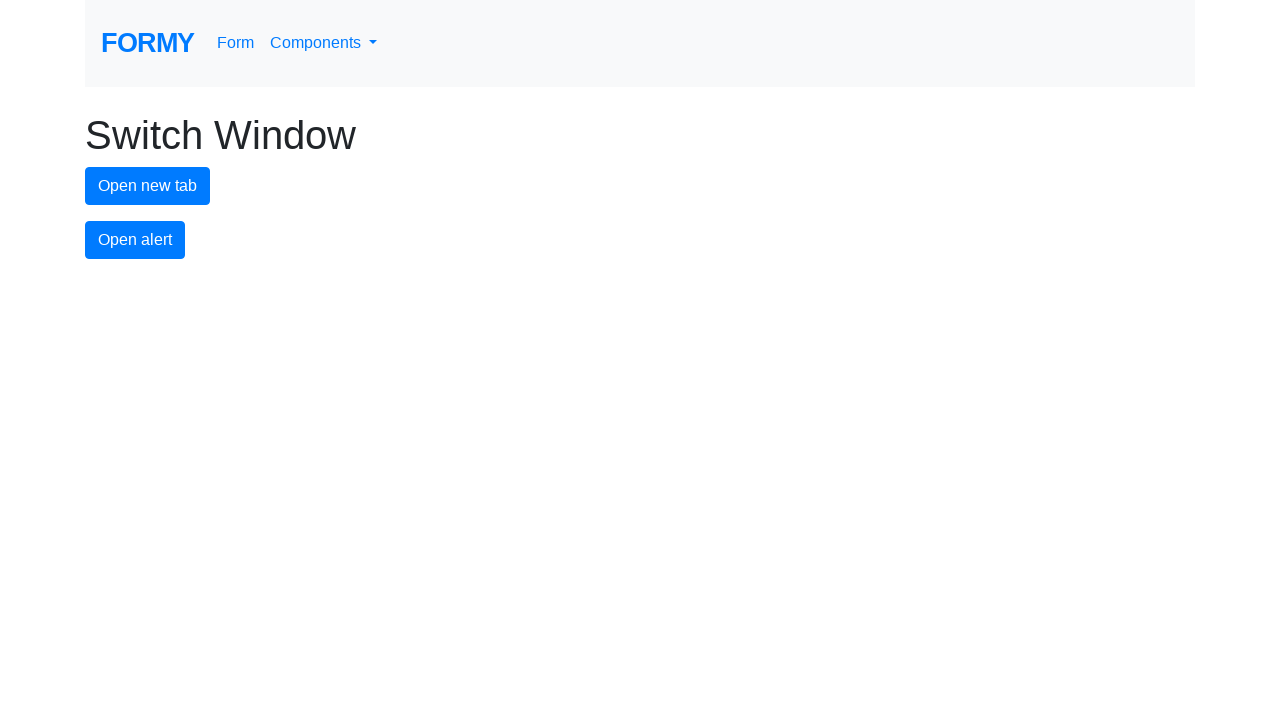

Clicked alert button to trigger alert dialog at (135, 240) on #alert-button
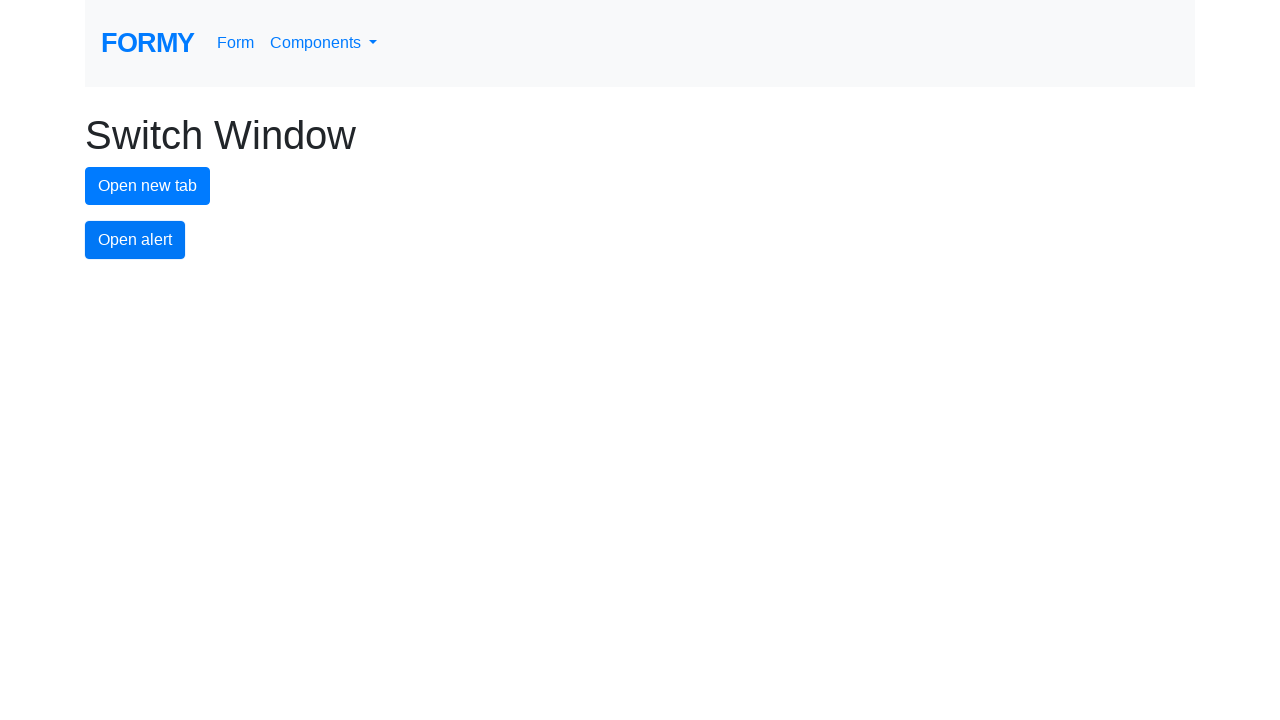

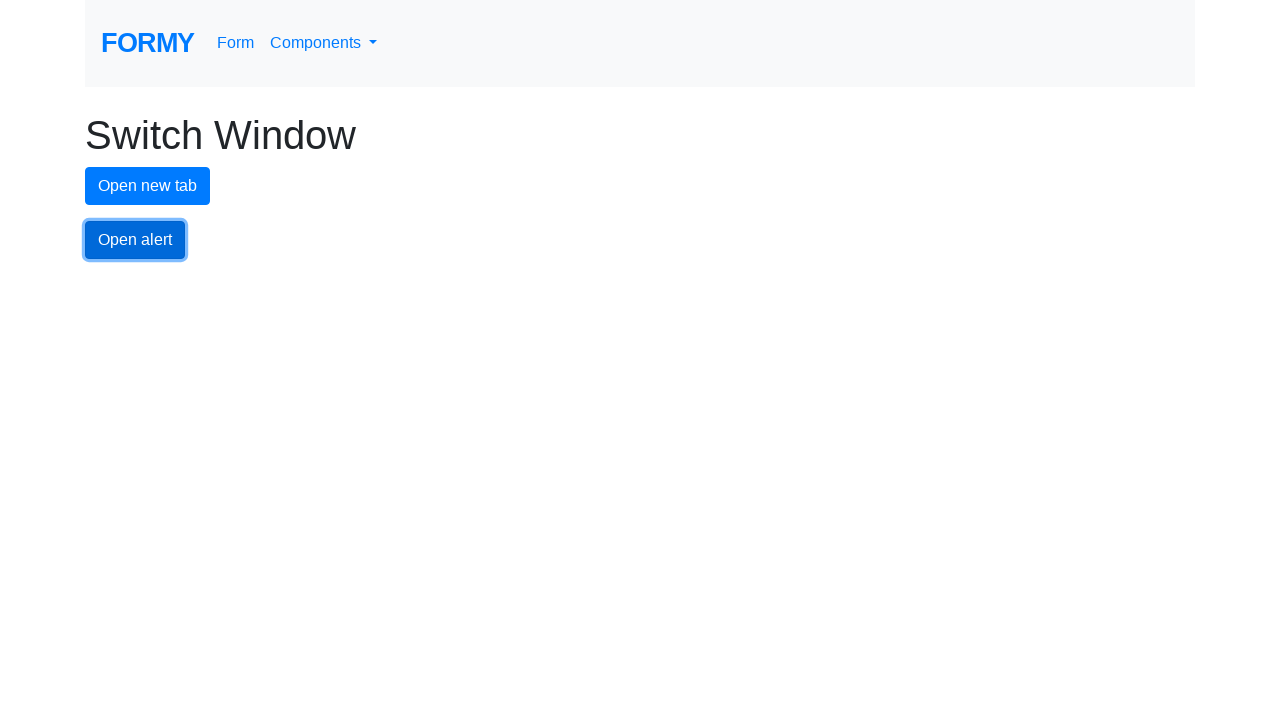